Tests basic browser navigation functionality by visiting Trello's homepage and performing back, forward, and refresh navigation actions

Starting URL: https://trello.com/

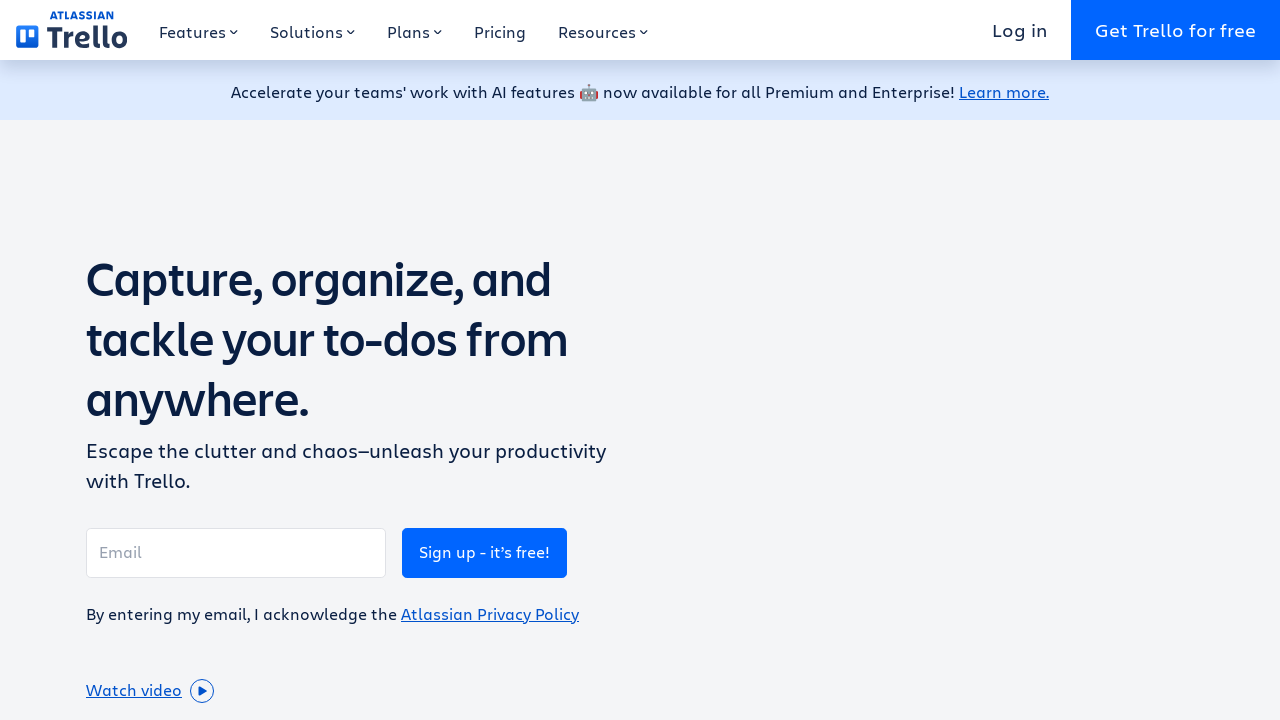

Navigated back to previous page in browser history
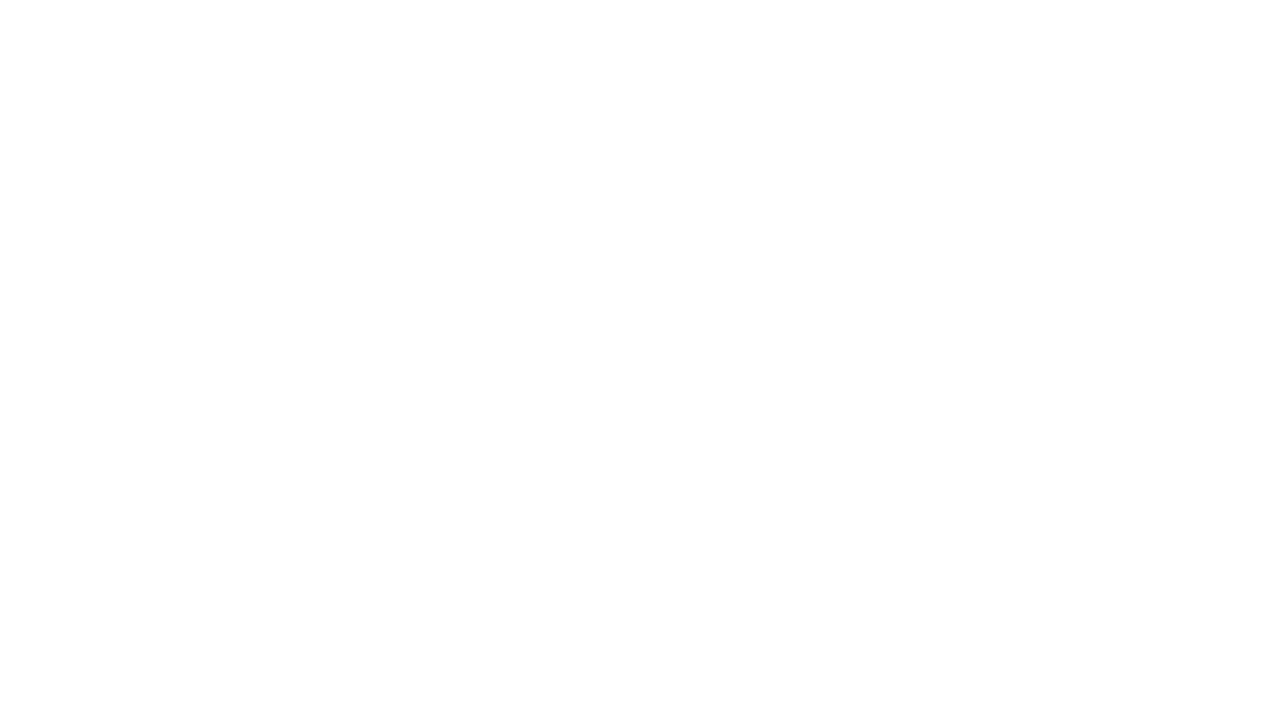

Navigated forward to return to Trello homepage
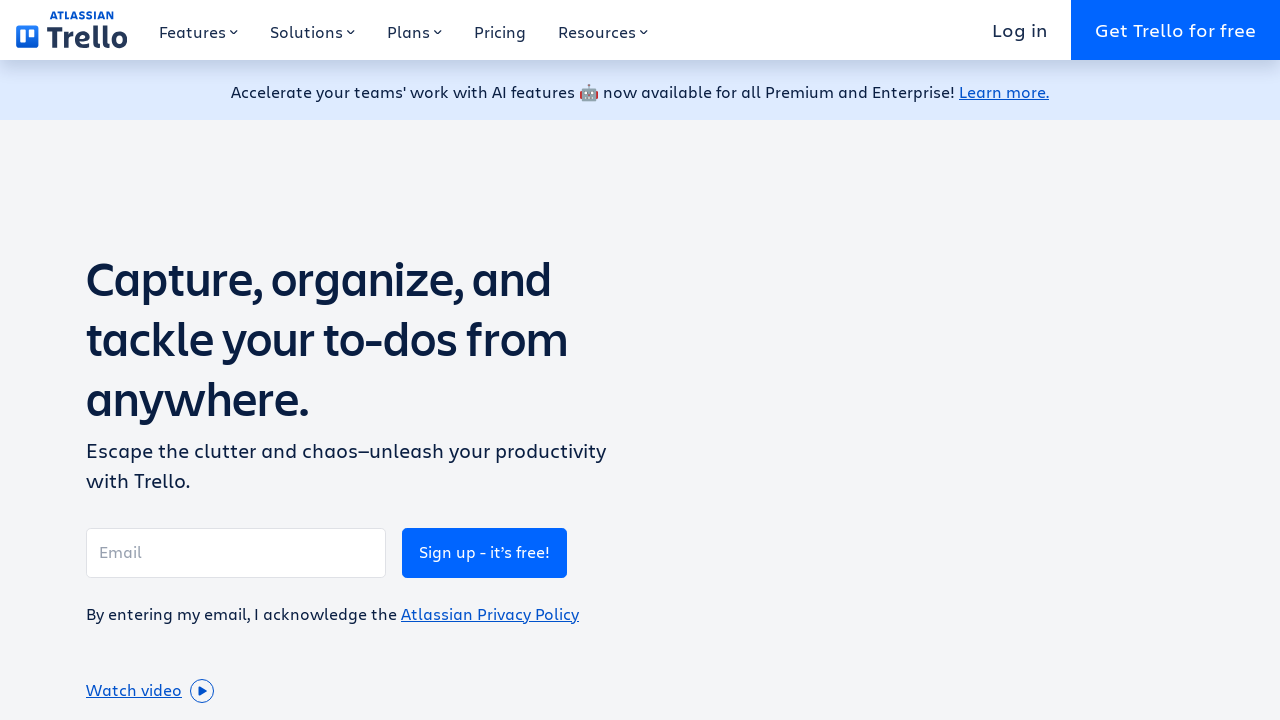

Refreshed the Trello homepage
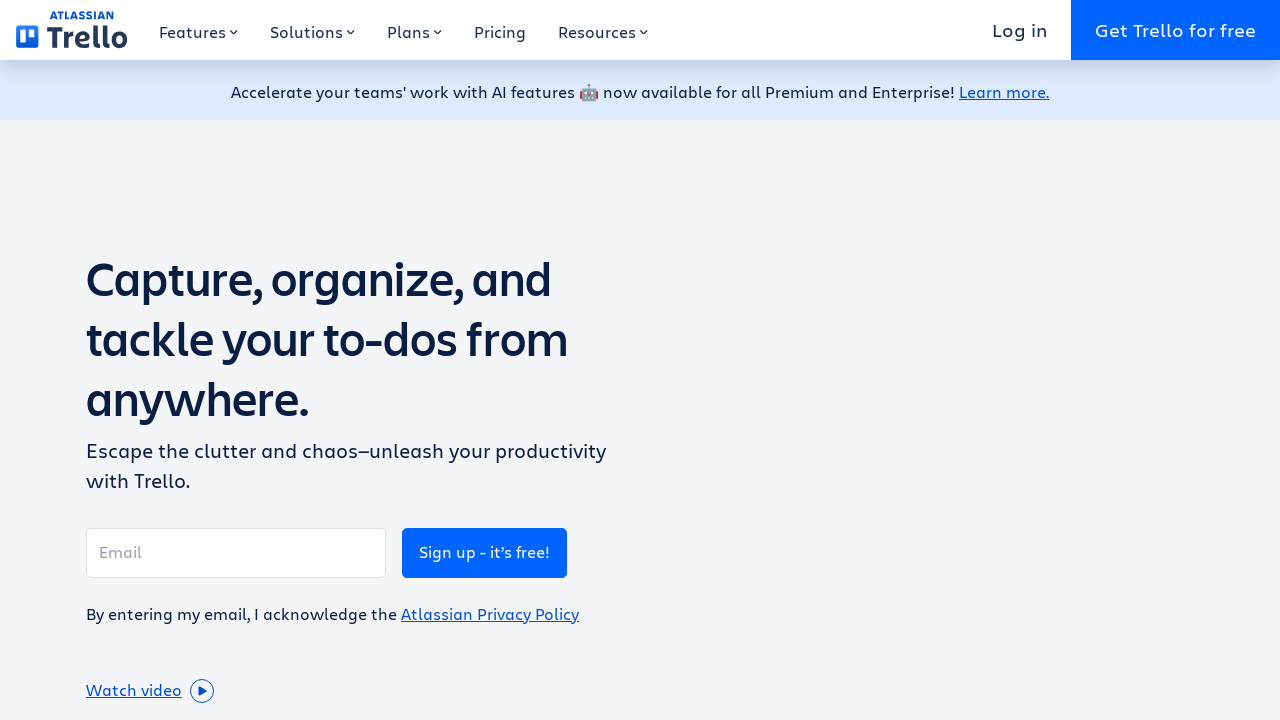

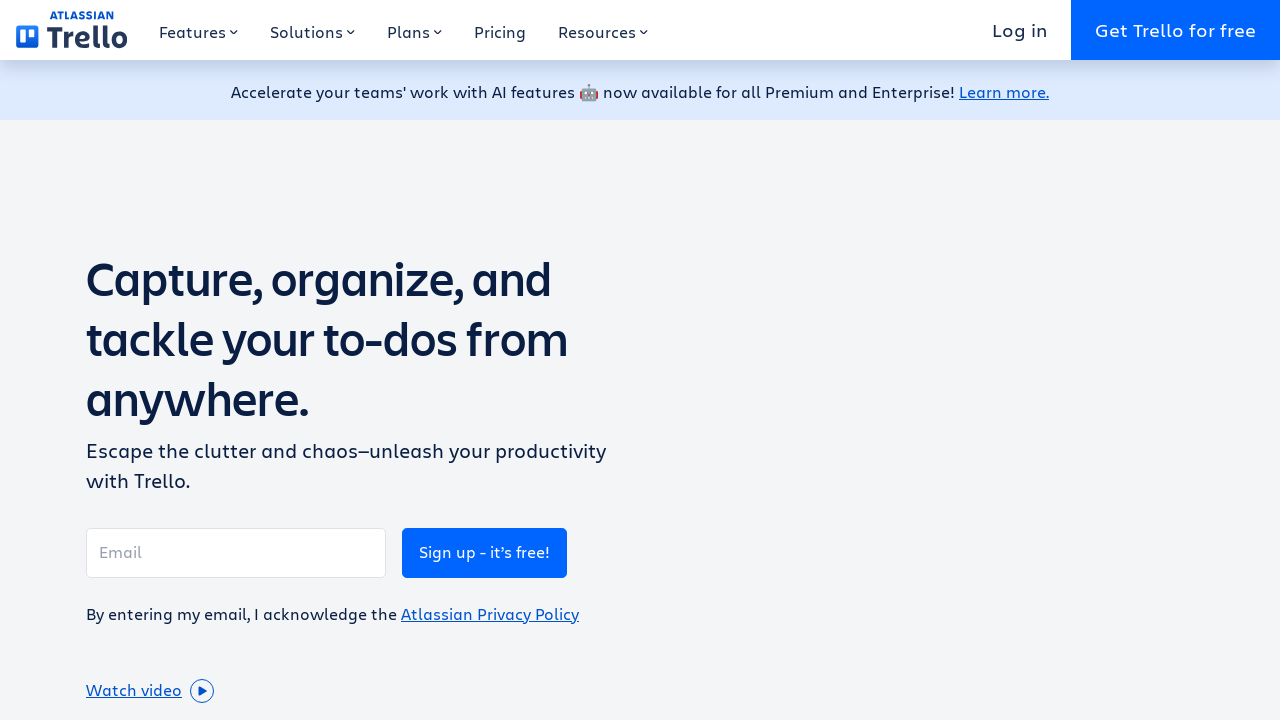